Tests scroll functionality by scrolling down to the CYDEO link at the bottom of the page using mouse hover, then scrolling back up using Page Up key

Starting URL: https://practice.cydeo.com/

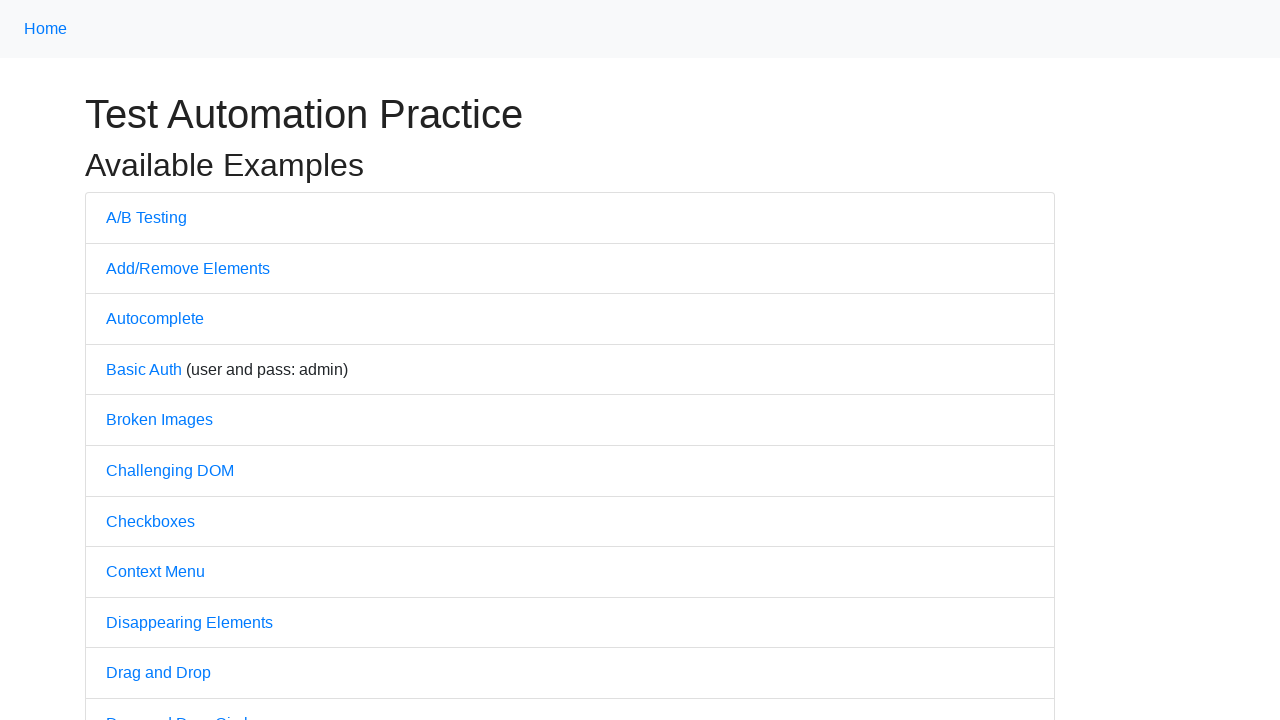

Located CYDEO link element
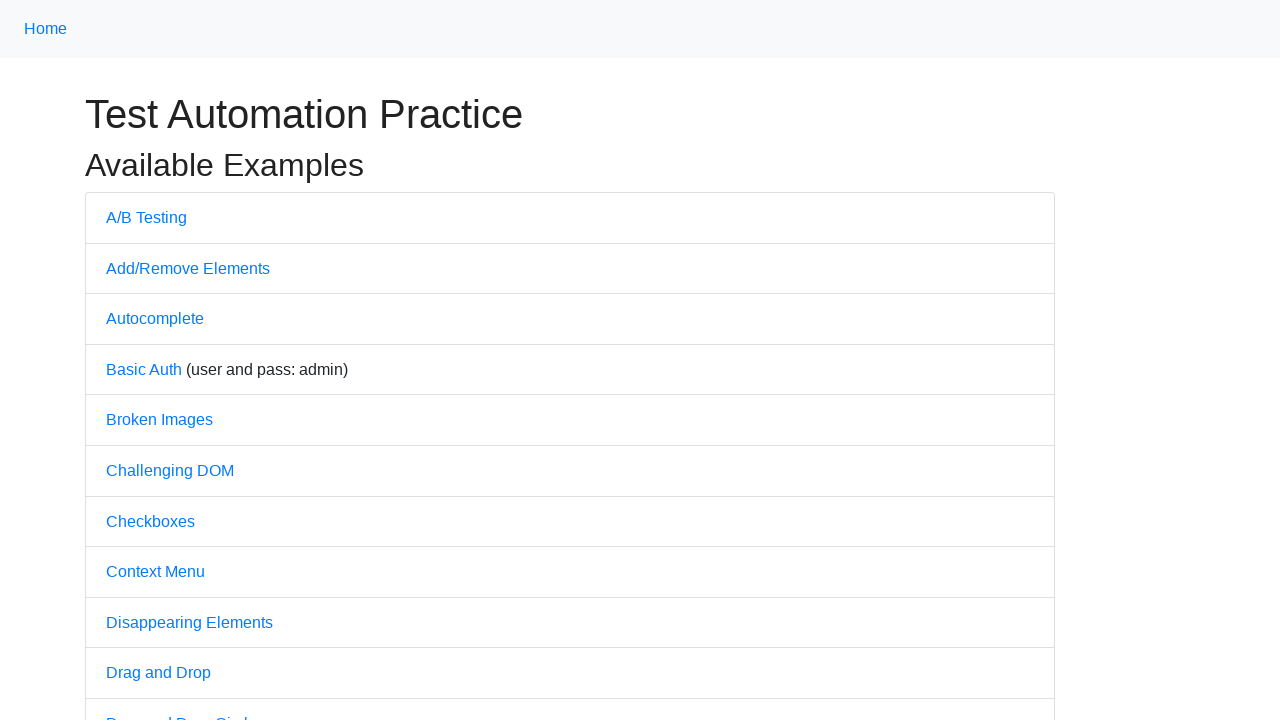

Scrolled down to bring CYDEO link into view
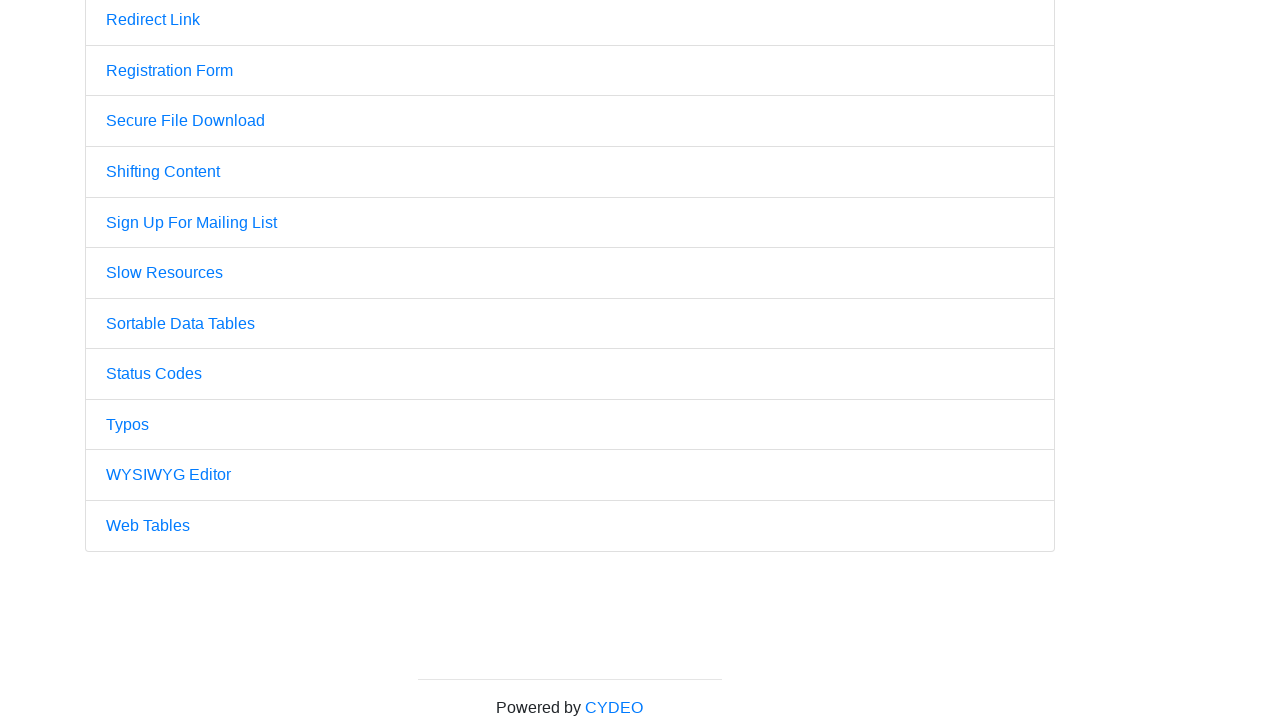

Hovered over CYDEO link at (614, 707) on a:has-text('CYDEO')
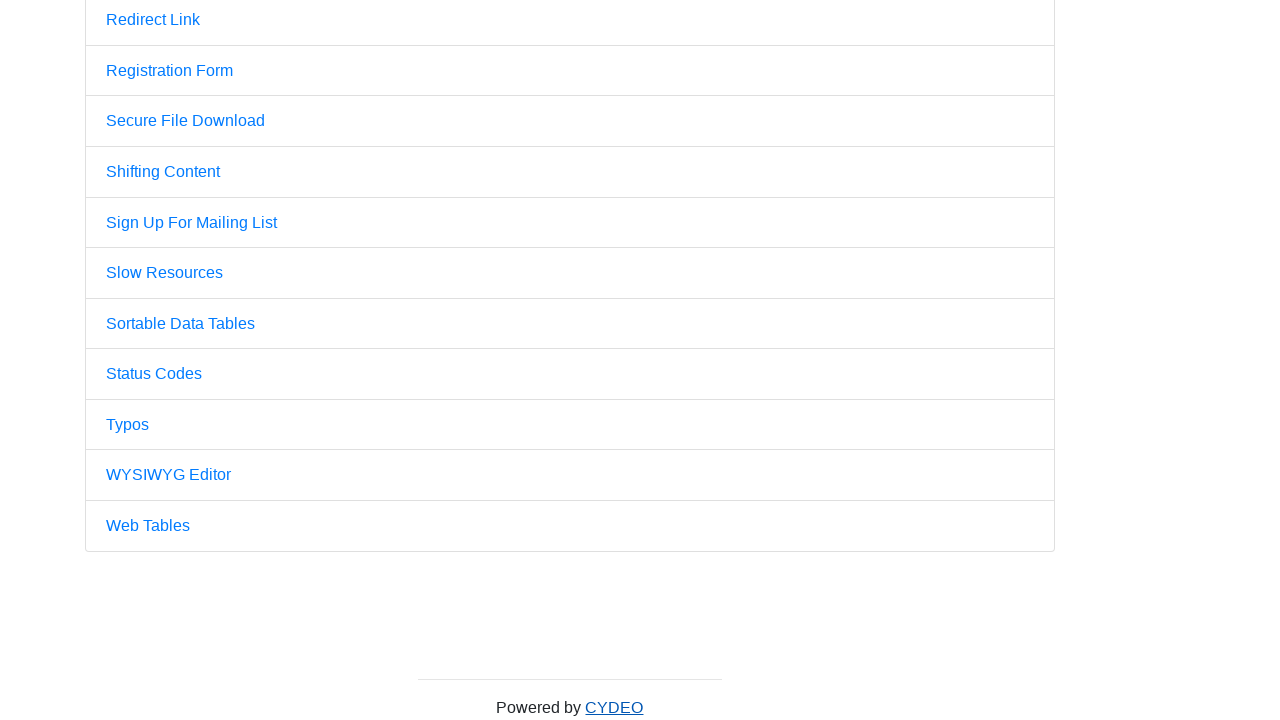

Waited 2000ms for any animations to complete
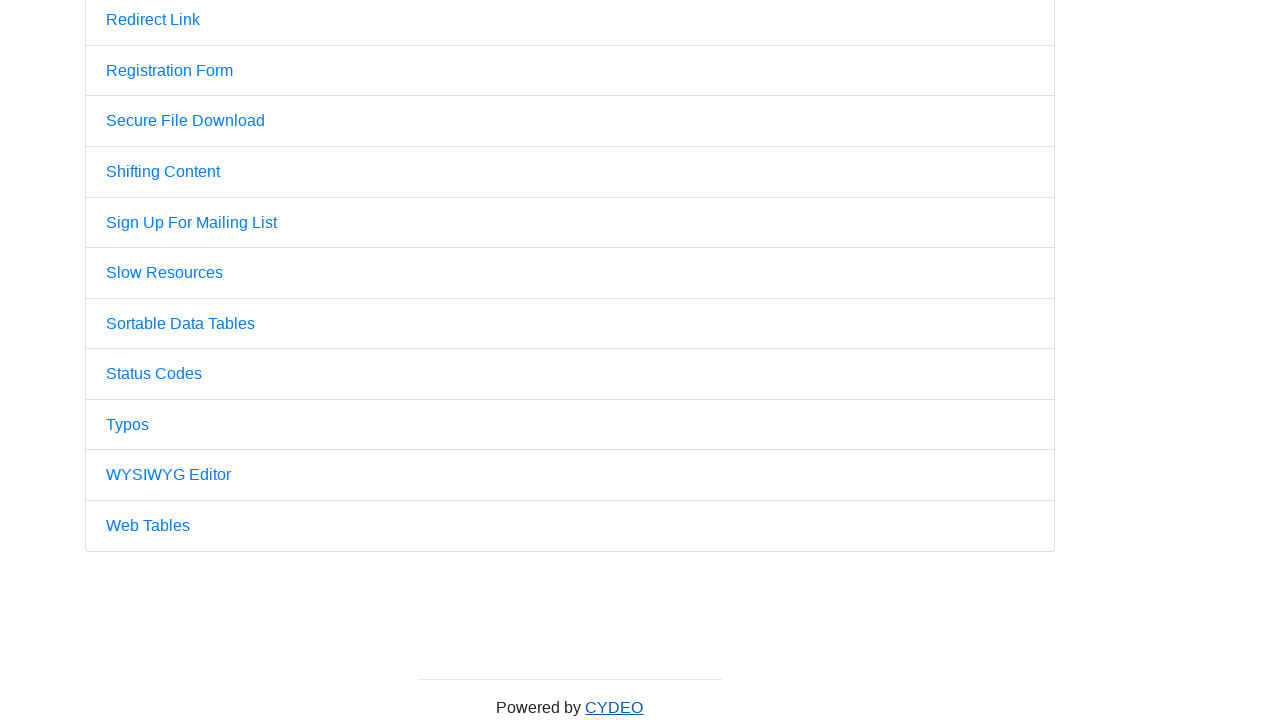

Pressed Page Up key to scroll back up
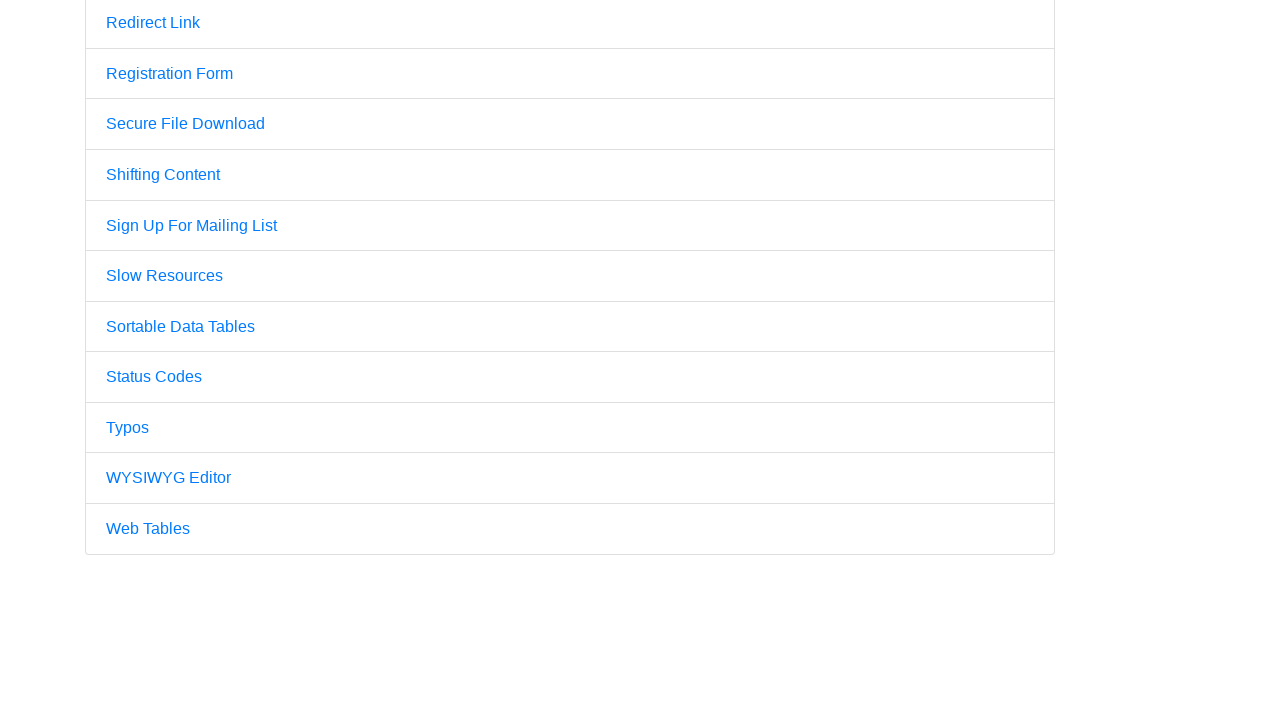

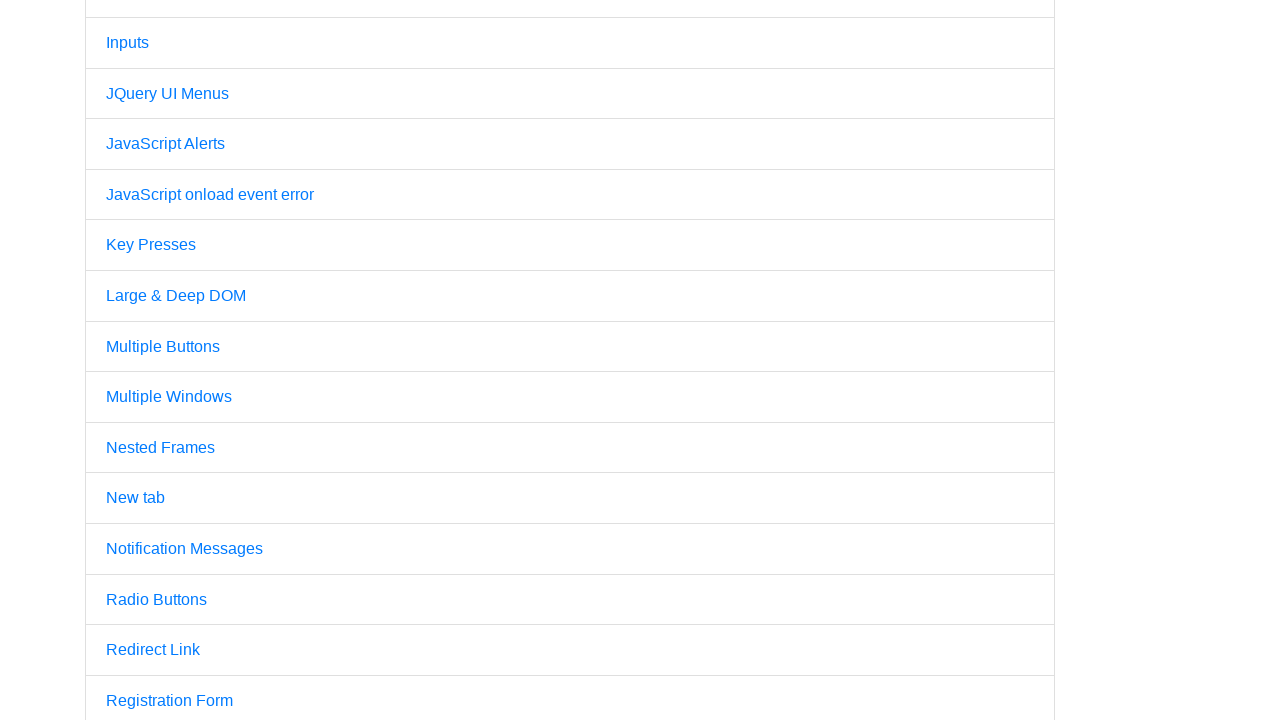